Navigates to W3Schools HTML tables page and interacts with the example customer table by iterating through its rows and cells

Starting URL: https://www.w3schools.com/html/html_tables.asp

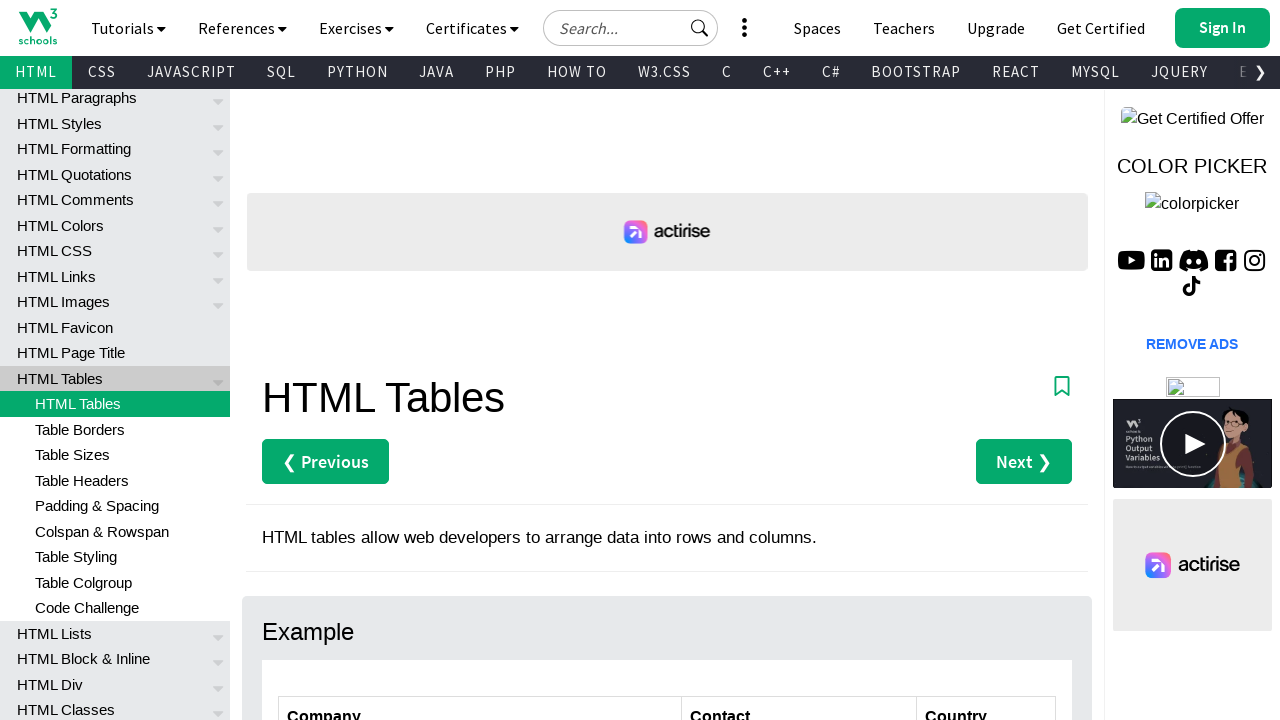

Navigated to W3Schools HTML tables page
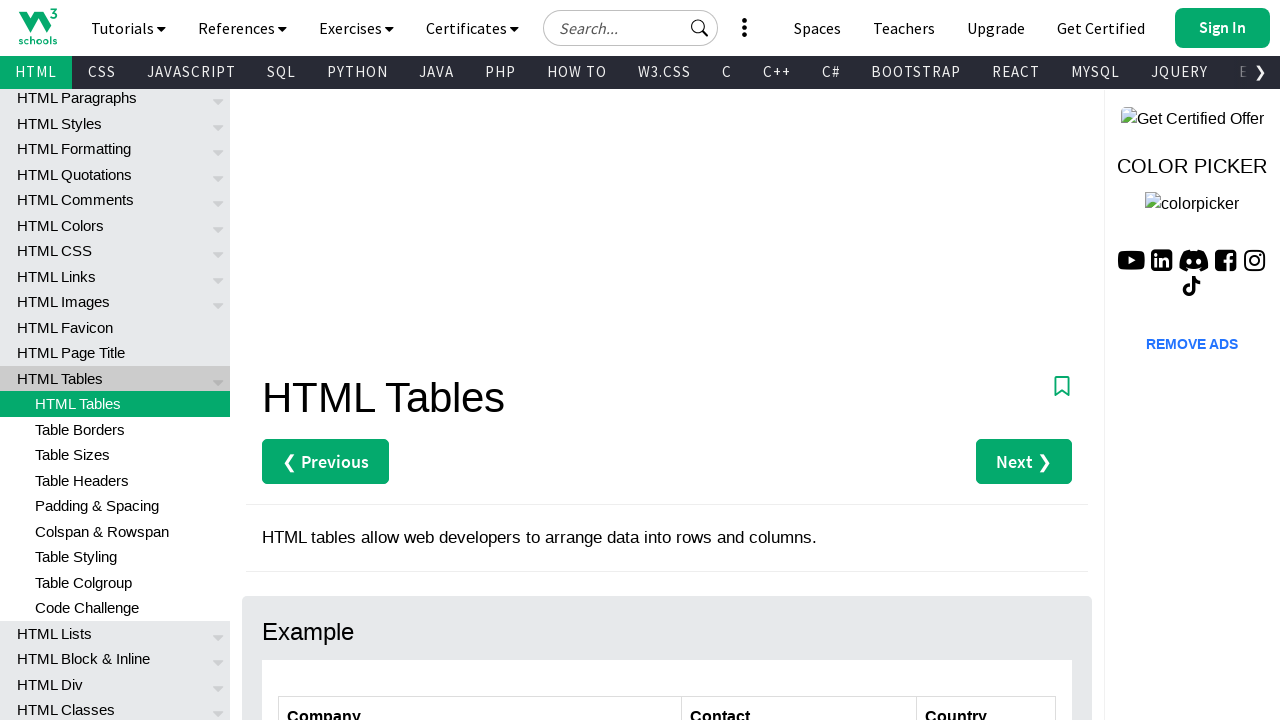

Customers table loaded and is visible
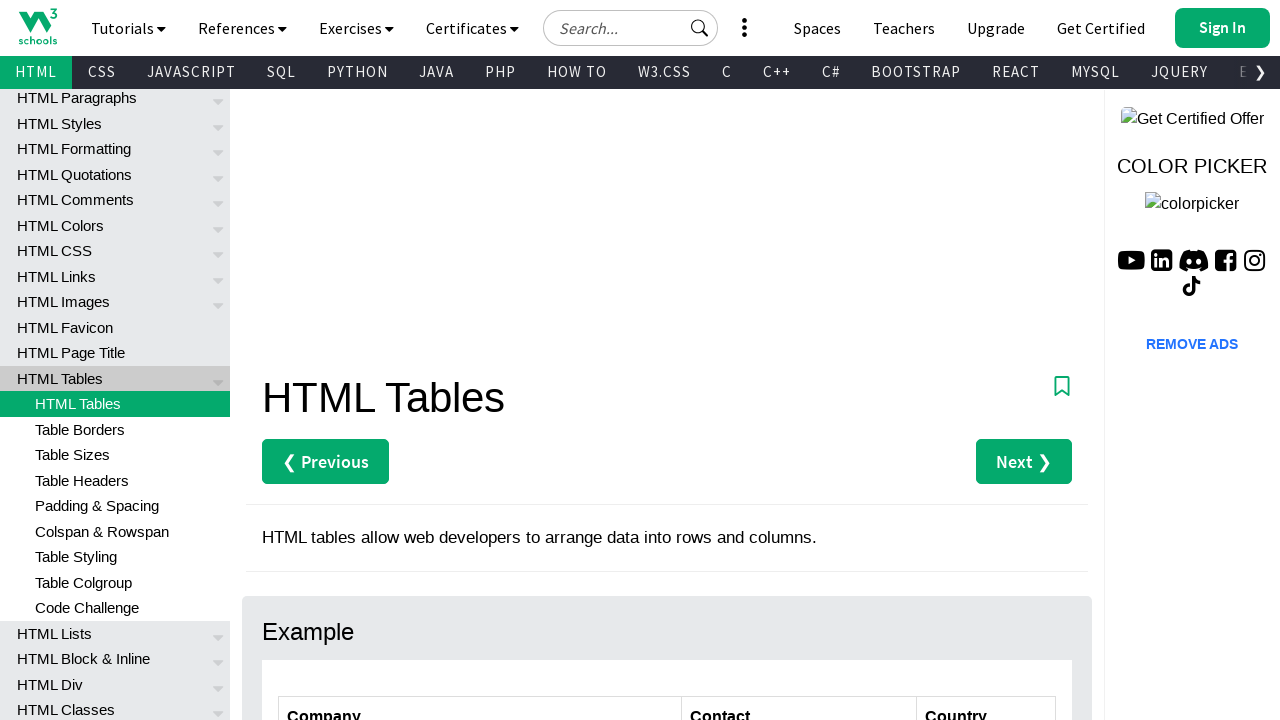

Retrieved all cells from customers table
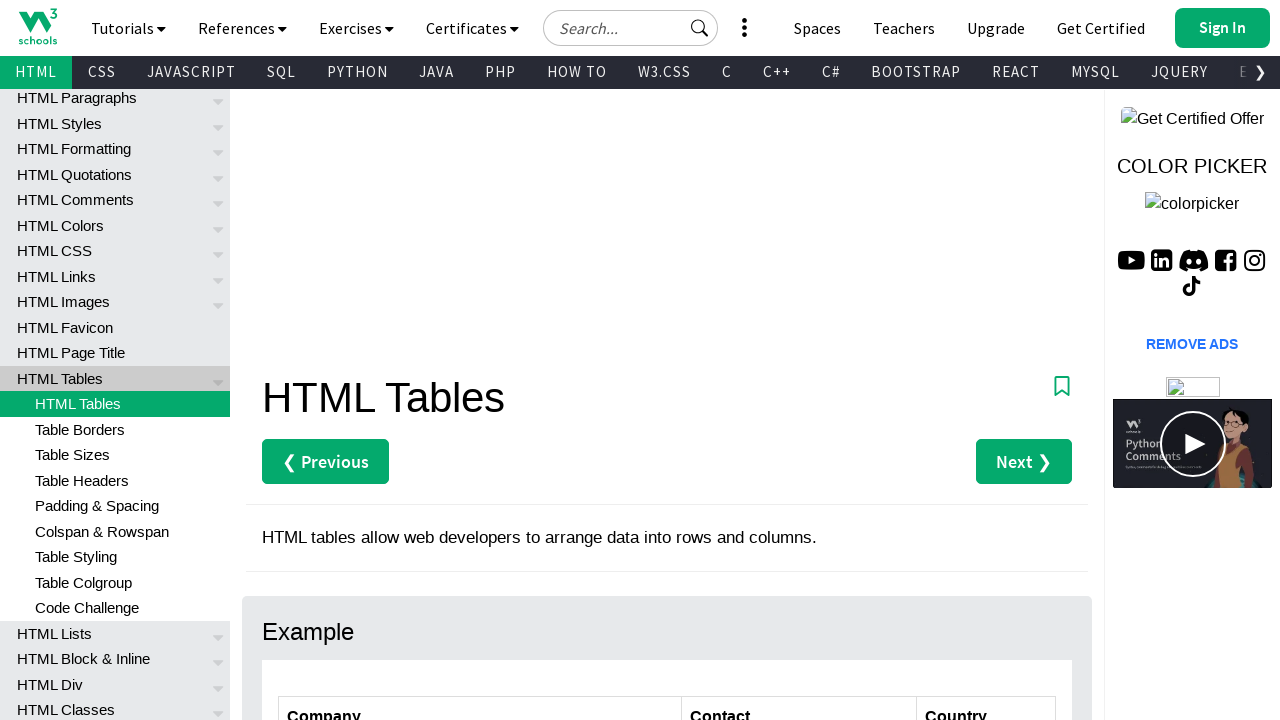

Extracted text content from all table cells
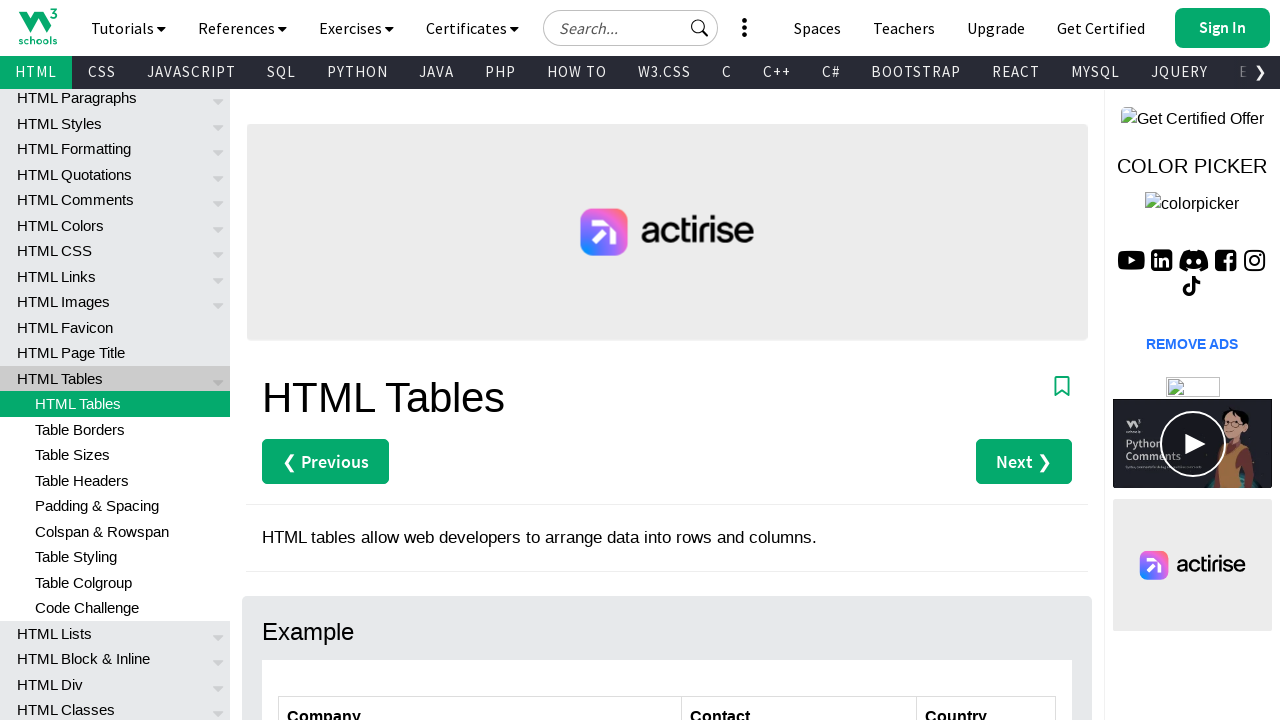

Retrieved all rows from customers table
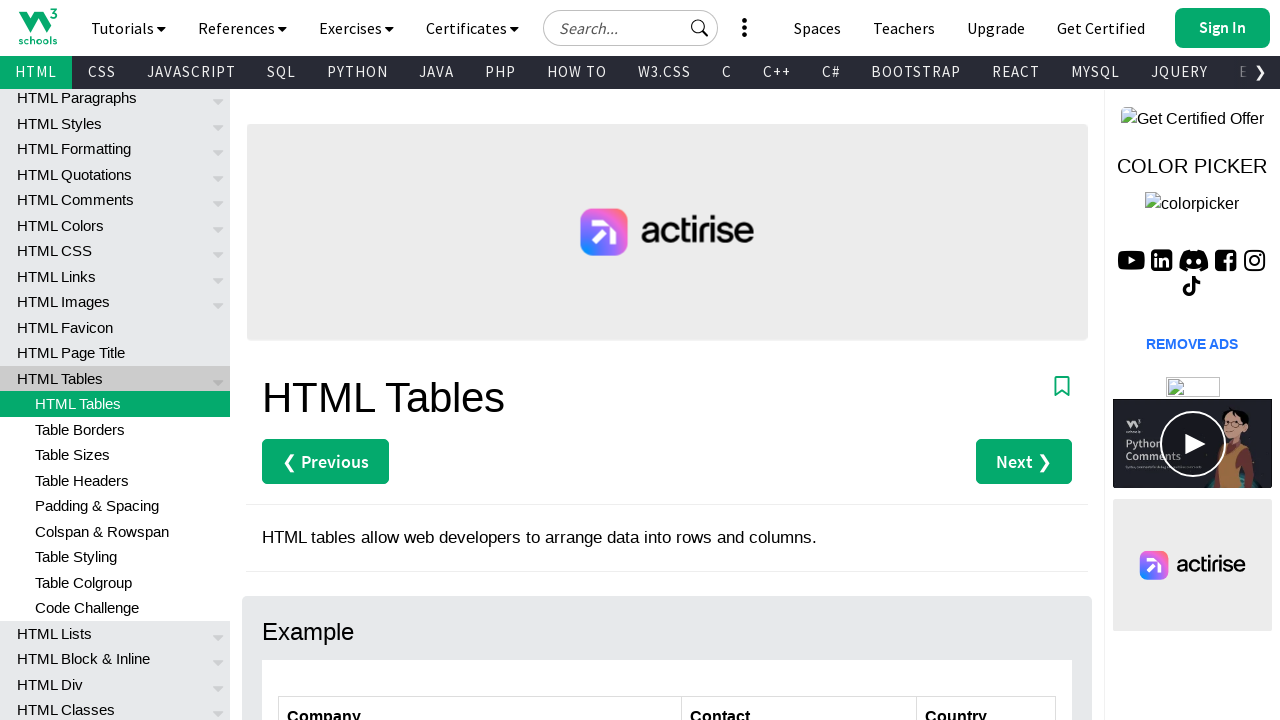

Iterated through all rows and extracted cell text content from nested cells
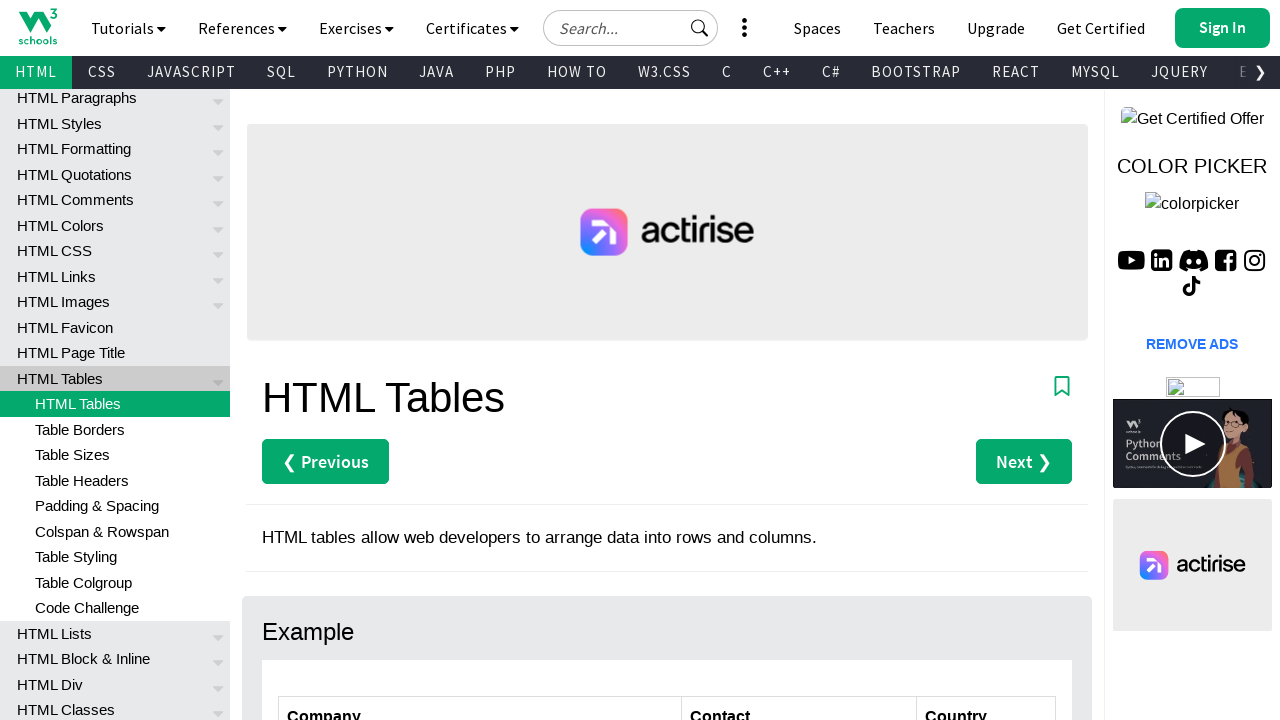

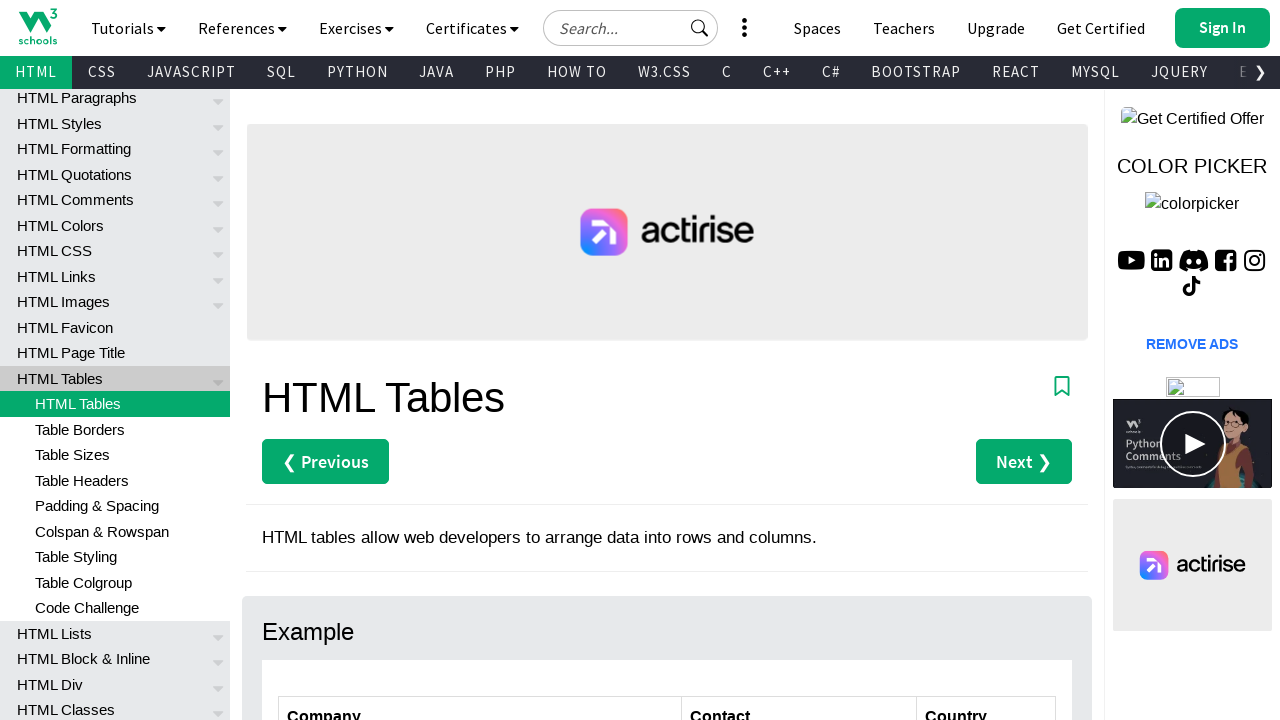